Tests a slow calculator web application by setting a delay, performing an addition operation (7+8), and verifying the result displays 15

Starting URL: https://bonigarcia.dev/selenium-webdriver-java/slow-calculator.html

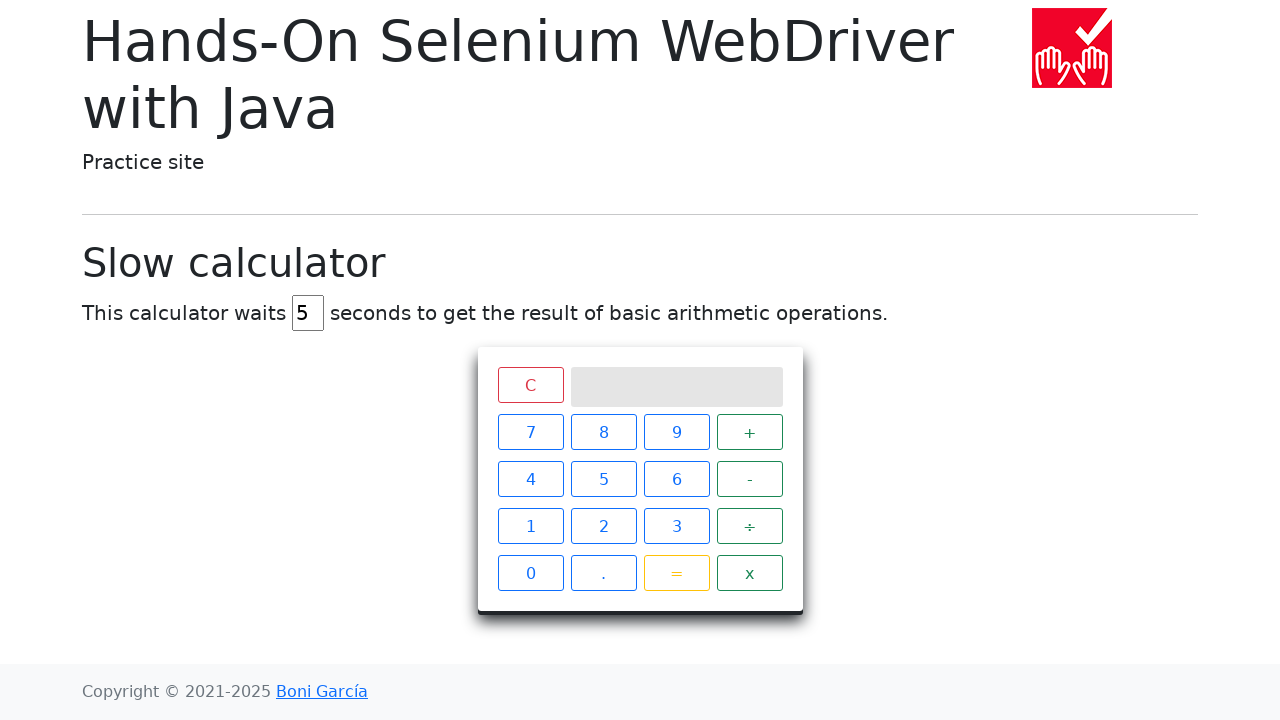

Navigated to slow calculator web application
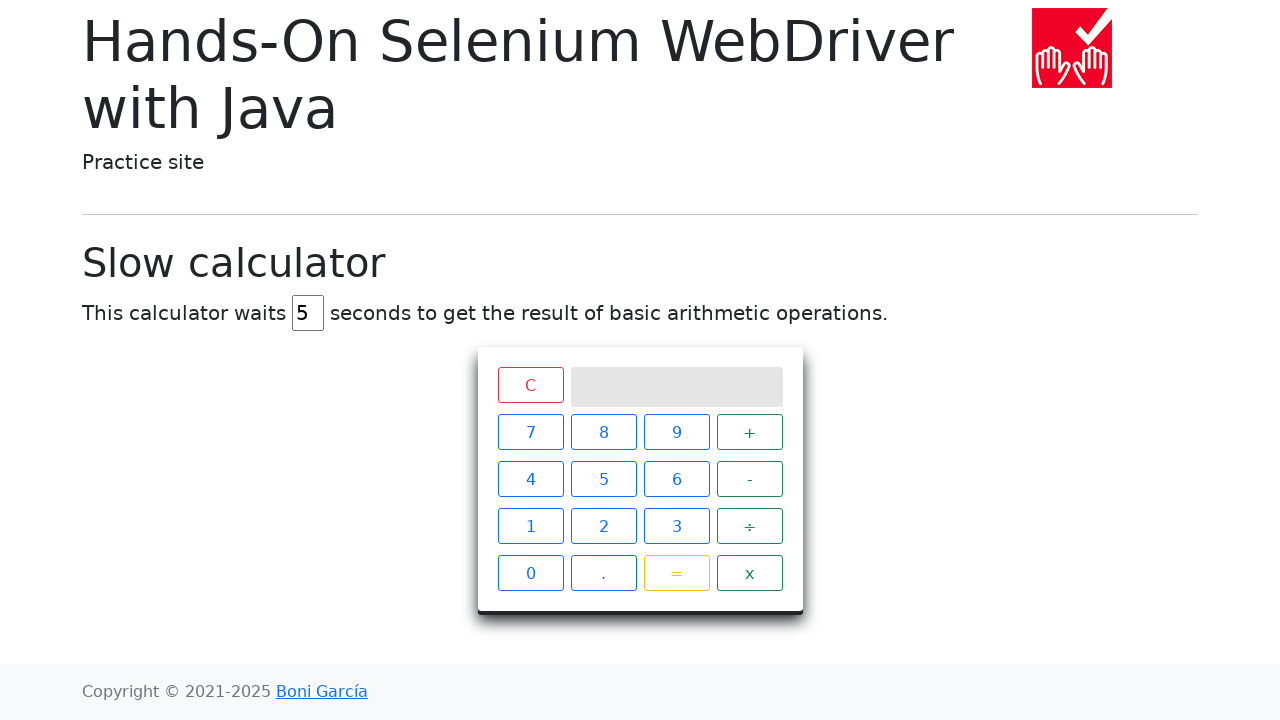

Cleared the delay input field on #delay
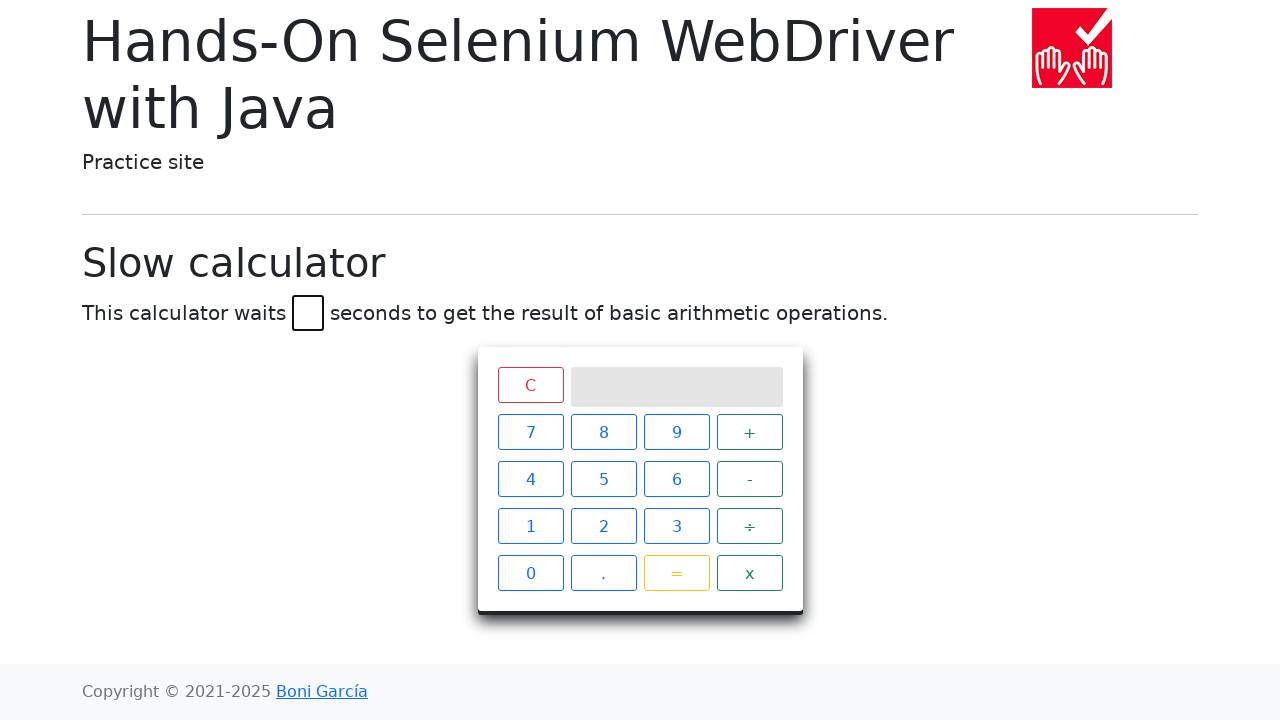

Set delay to 45 seconds on #delay
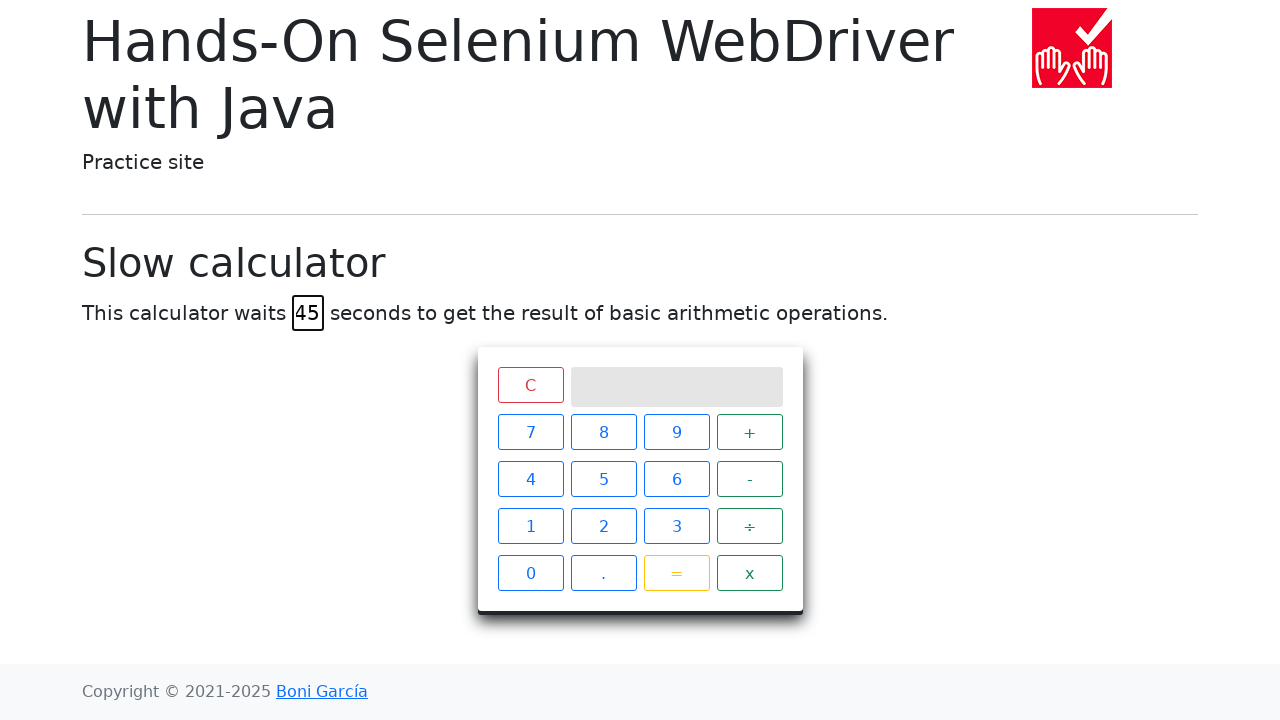

Clicked button 7 at (530, 432) on xpath=//span[text()='7']
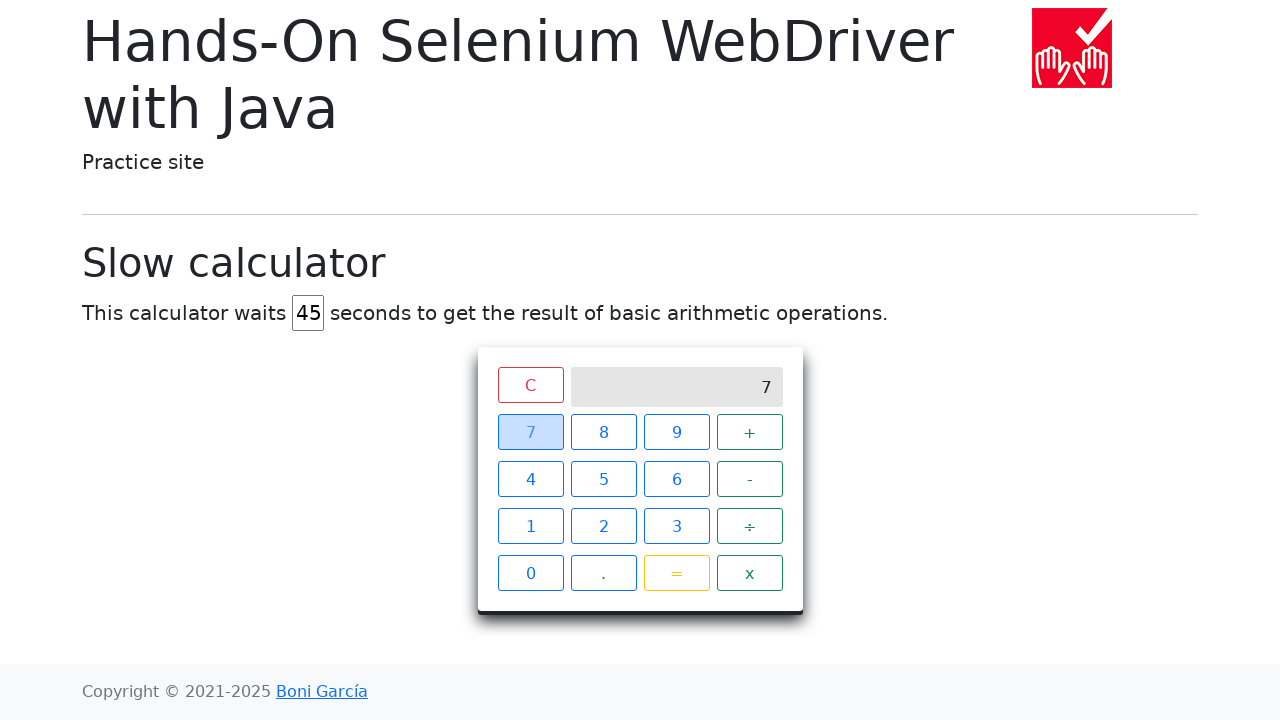

Clicked addition operator button at (750, 432) on xpath=//span[text()='+']
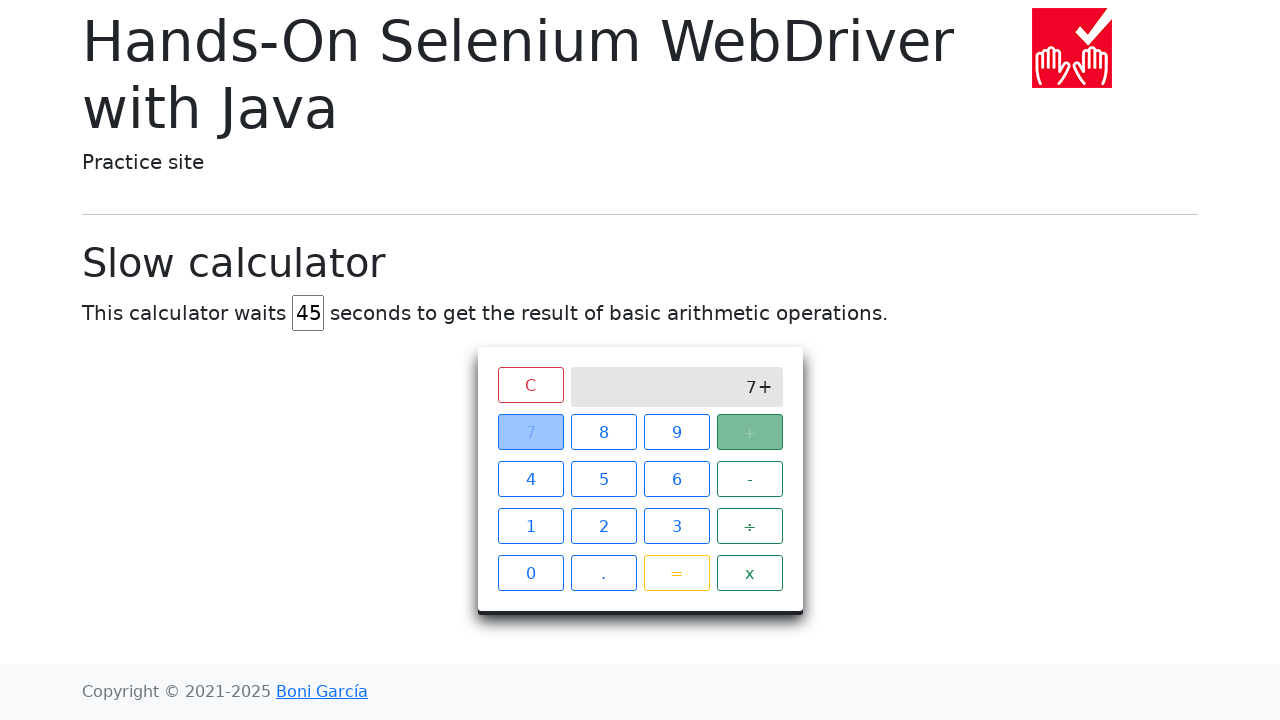

Clicked button 8 at (604, 432) on xpath=//span[text()='8']
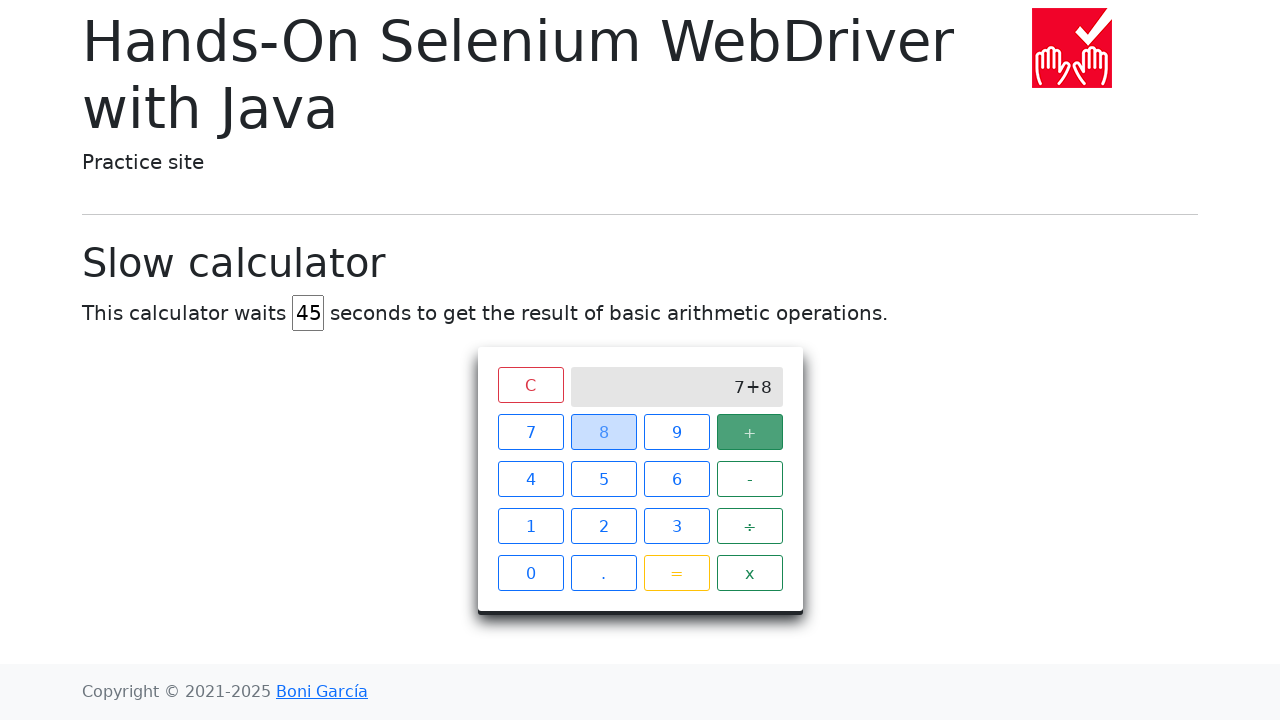

Clicked equals button to calculate 7+8 at (676, 573) on xpath=//span[text()='=']
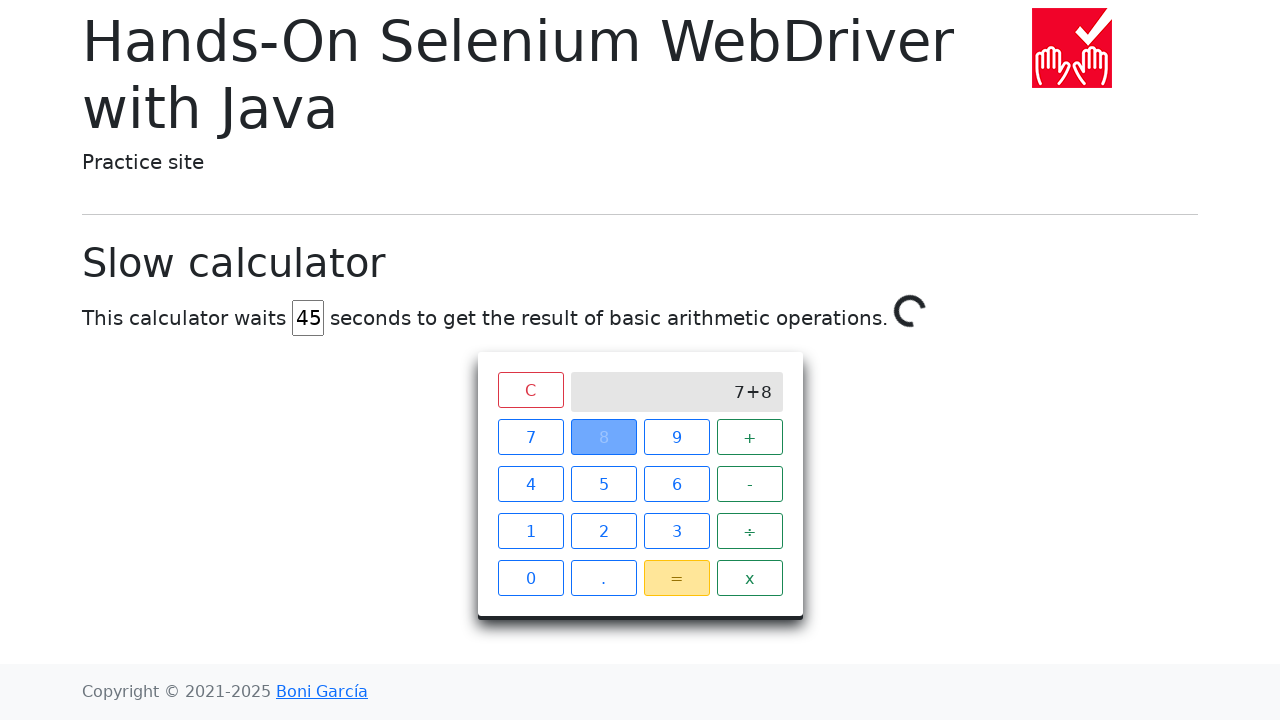

Verified calculator result displays 15
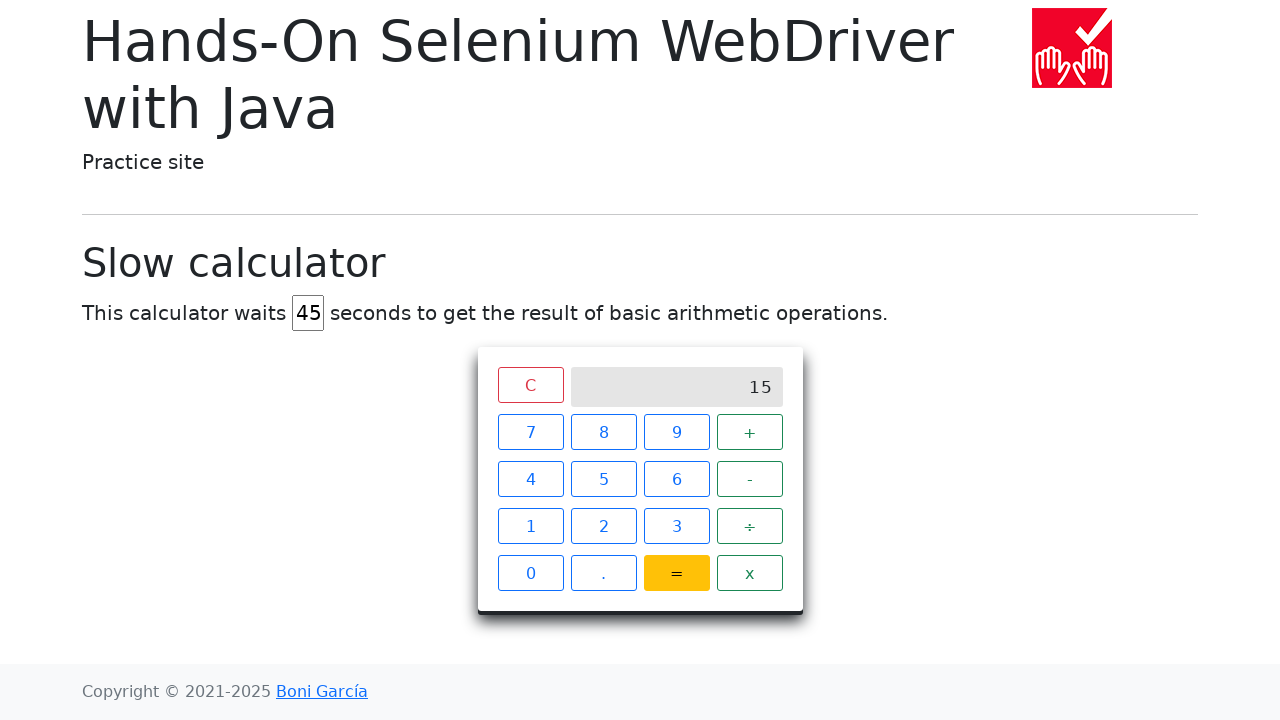

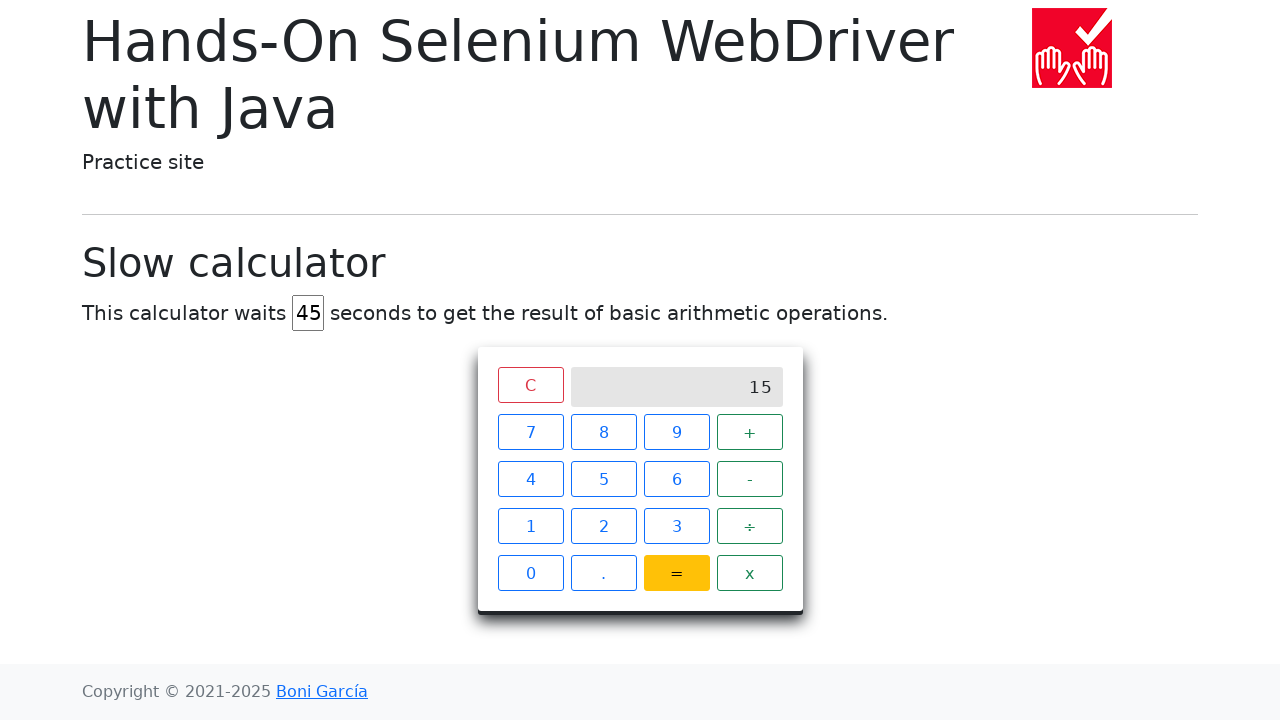